Tests basic browser navigation commands including navigating back, forward, refreshing the page, and maximizing the window on a demo e-commerce site

Starting URL: https://demo.nopcommerce.com/

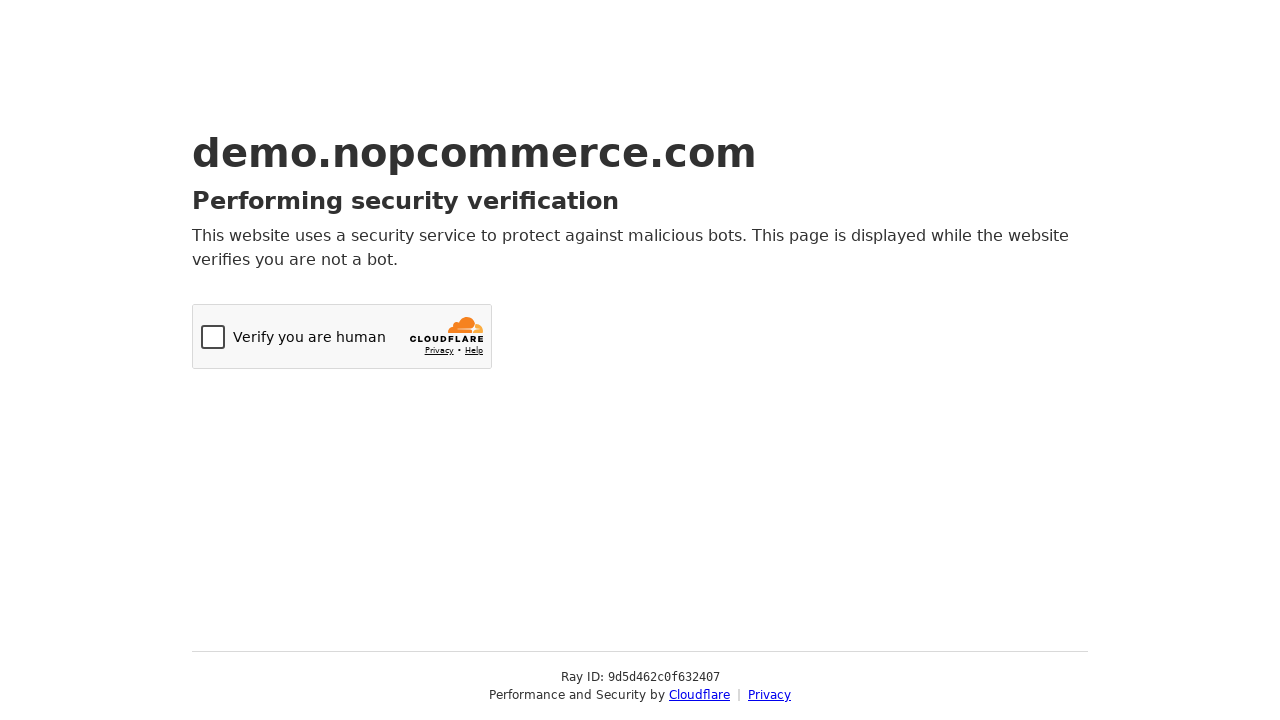

Navigated back to previous page
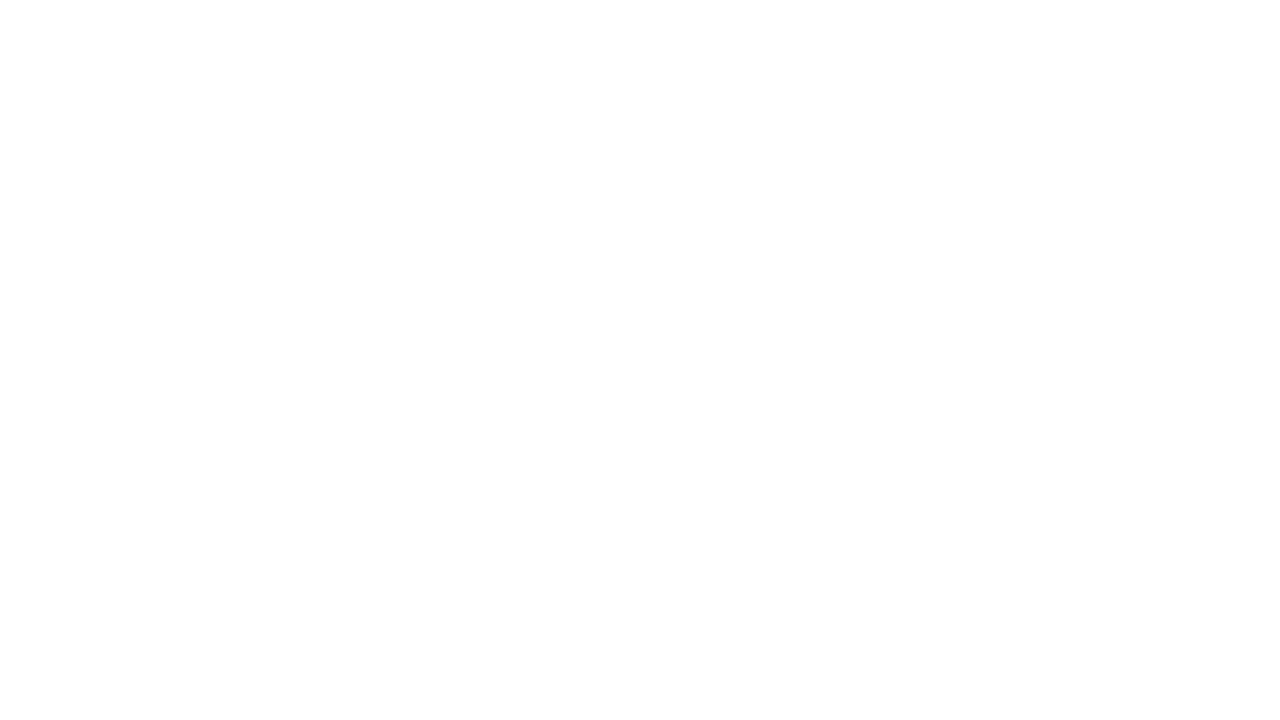

Navigated forward to next page
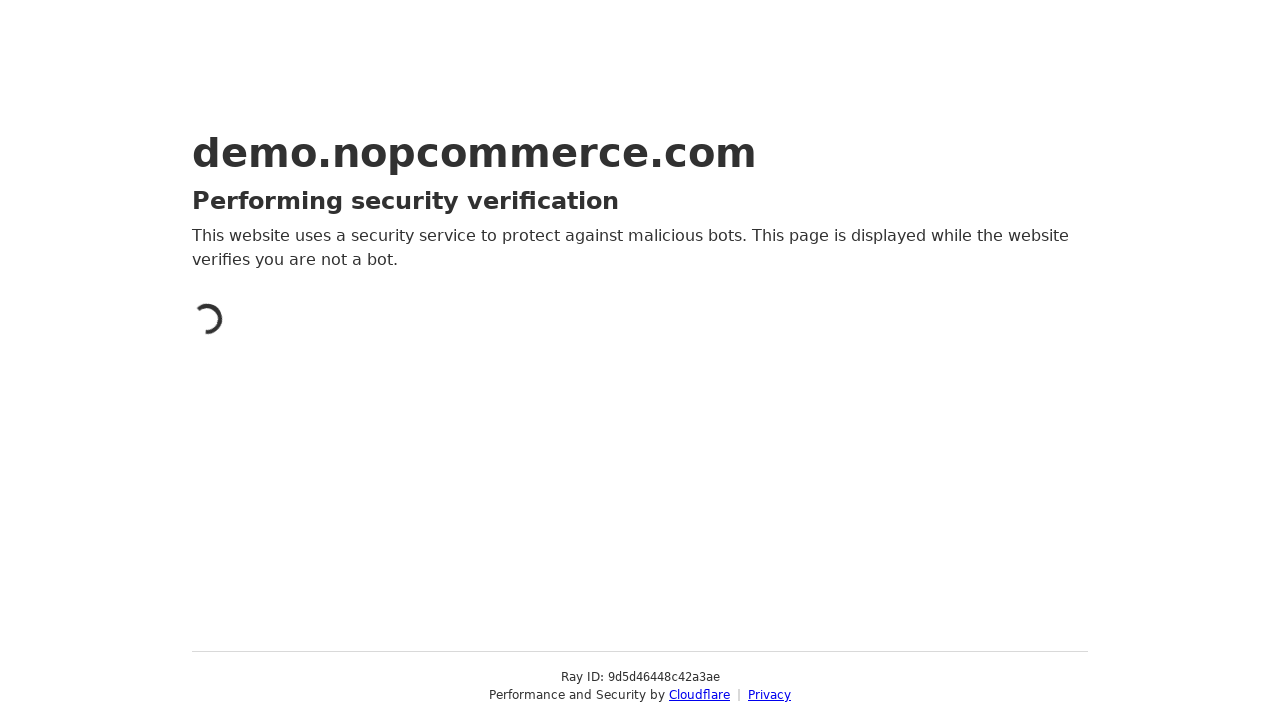

Refreshed the current page
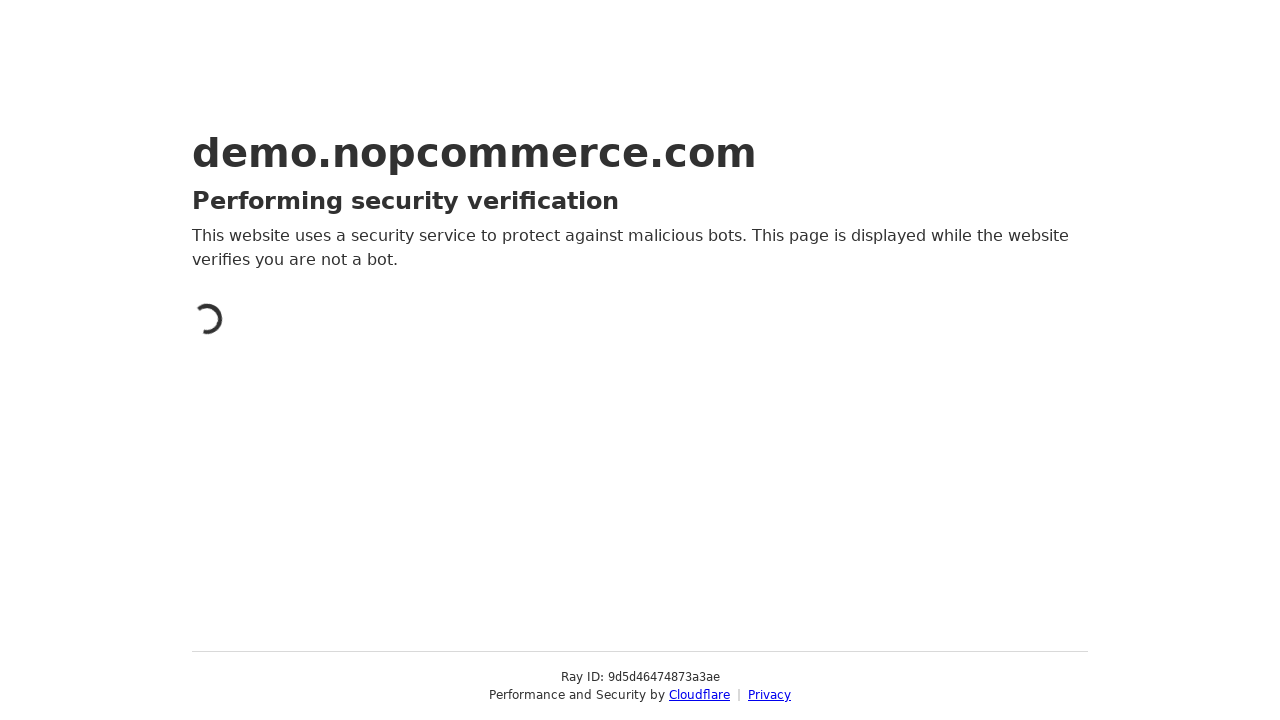

Maximized window to 1920x1080 viewport size
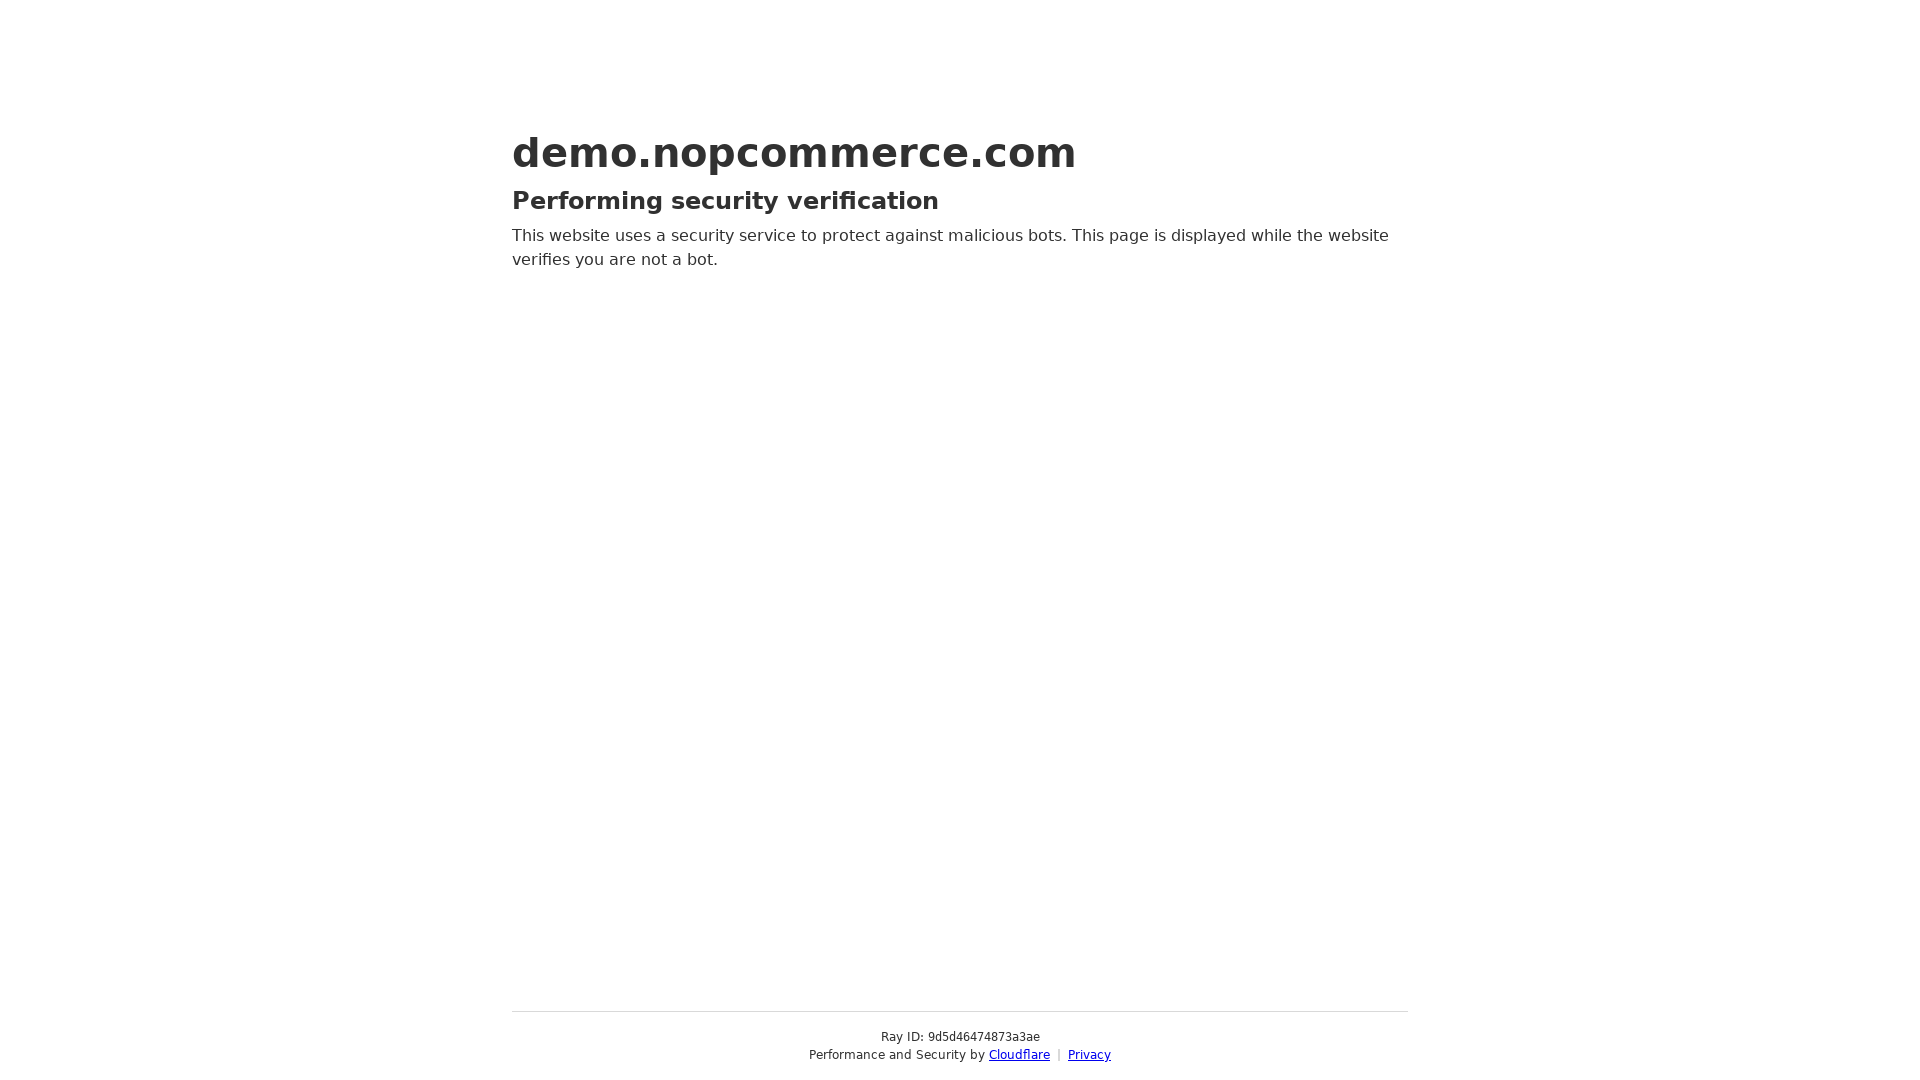

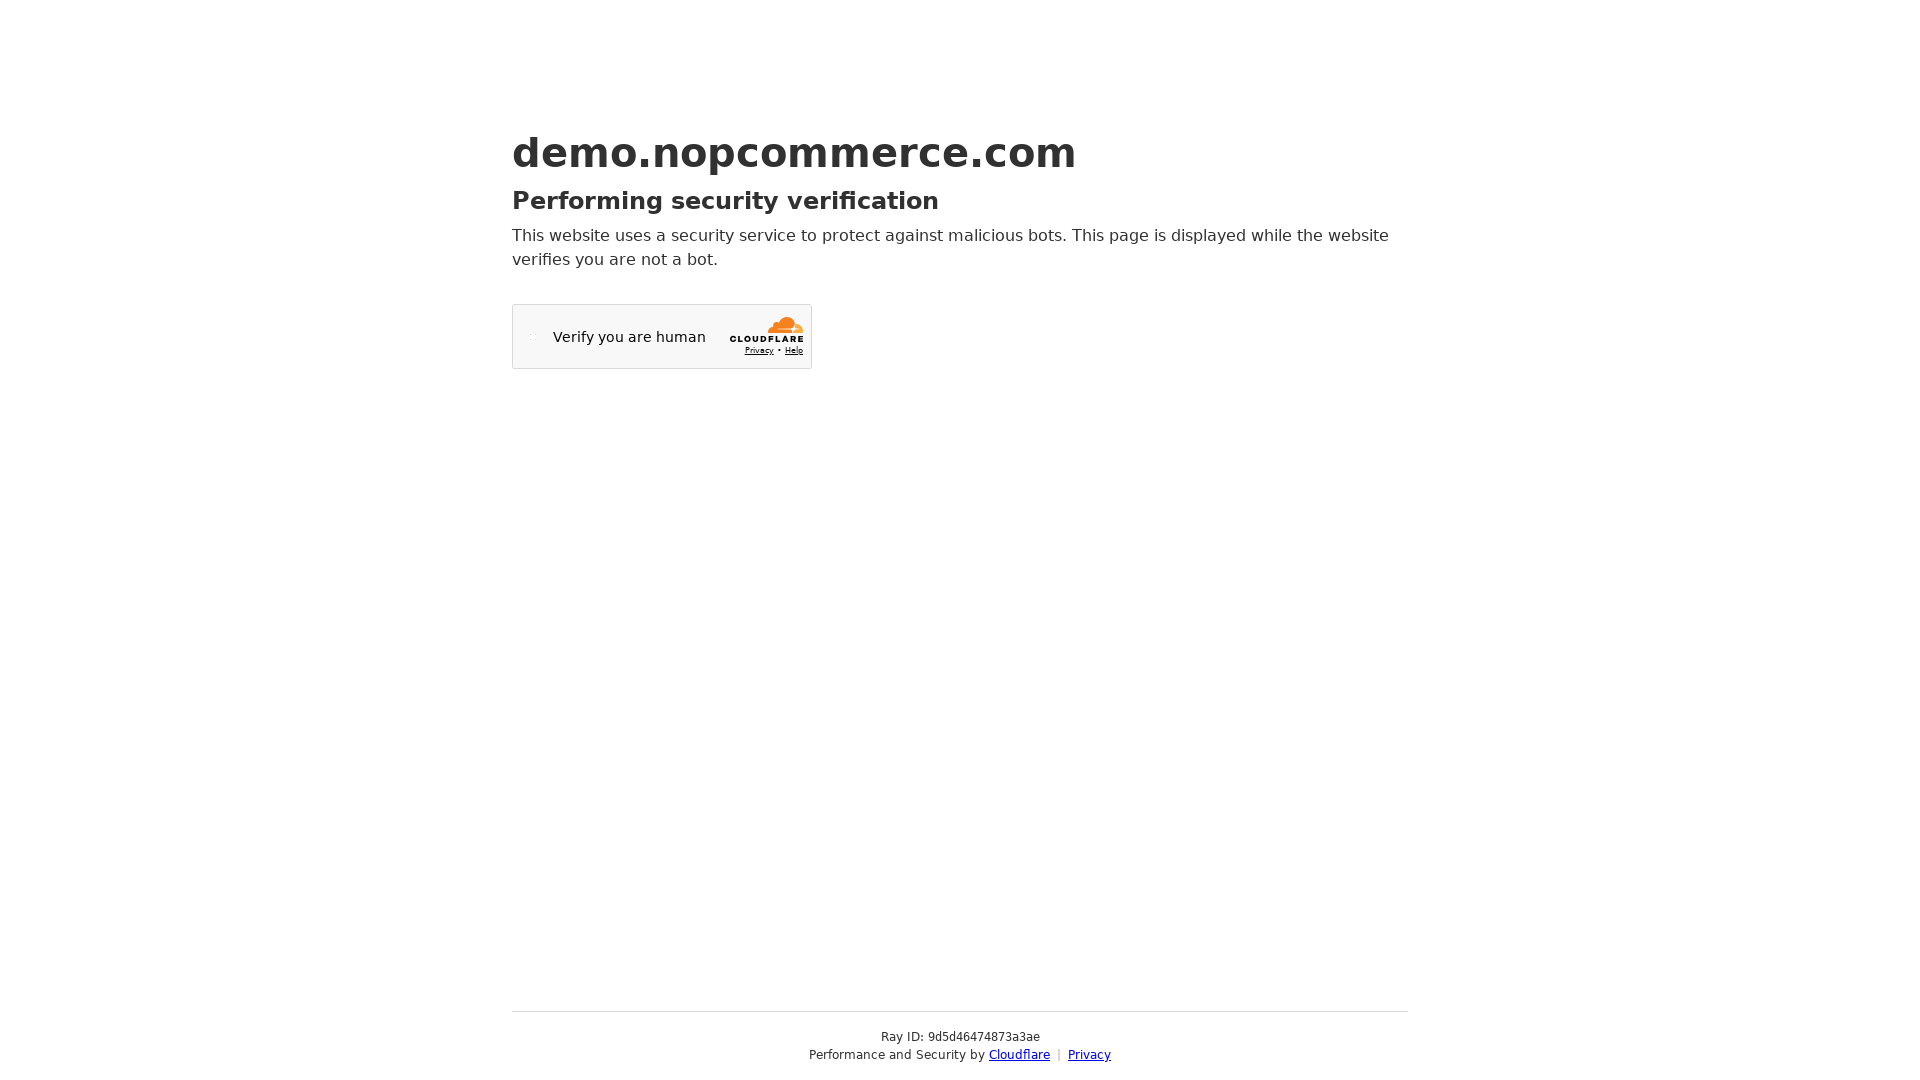